Navigates to a page, clicks on a link with a calculated text value, then fills out a form with personal information and submits it

Starting URL: http://suninjuly.github.io/find_link_text

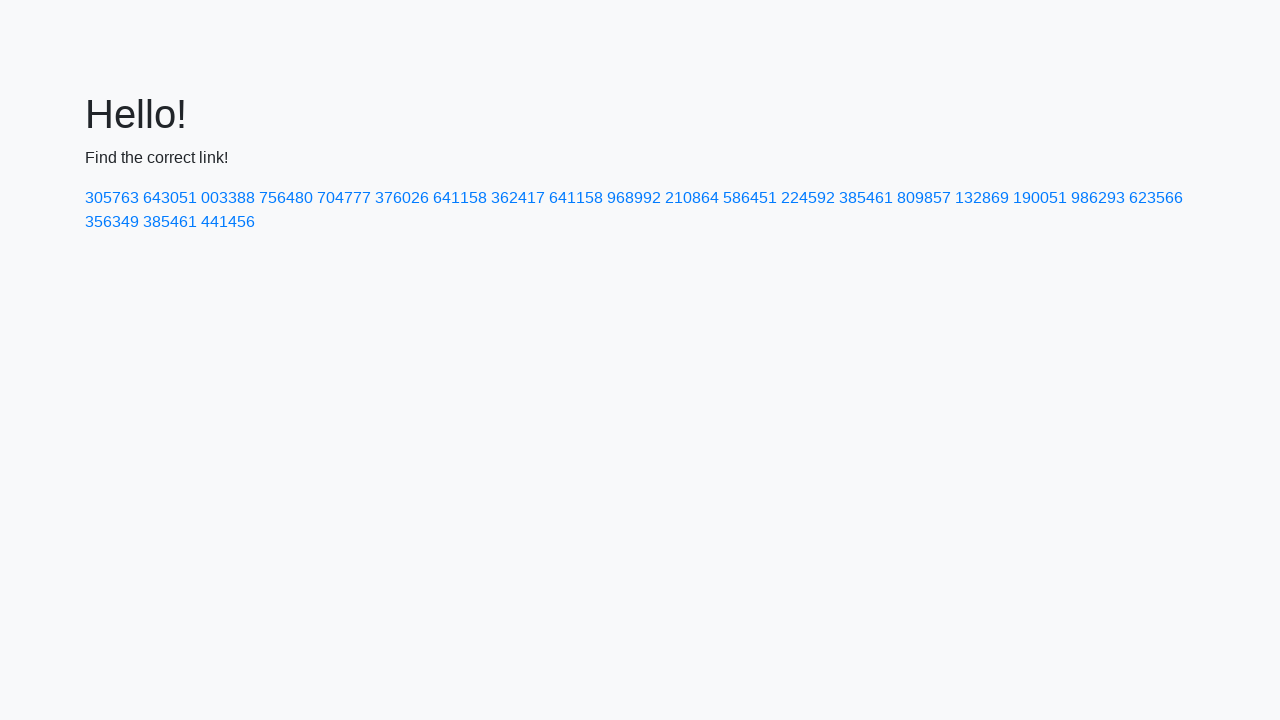

Clicked link with calculated text value: 224592 at (808, 198) on text=224592
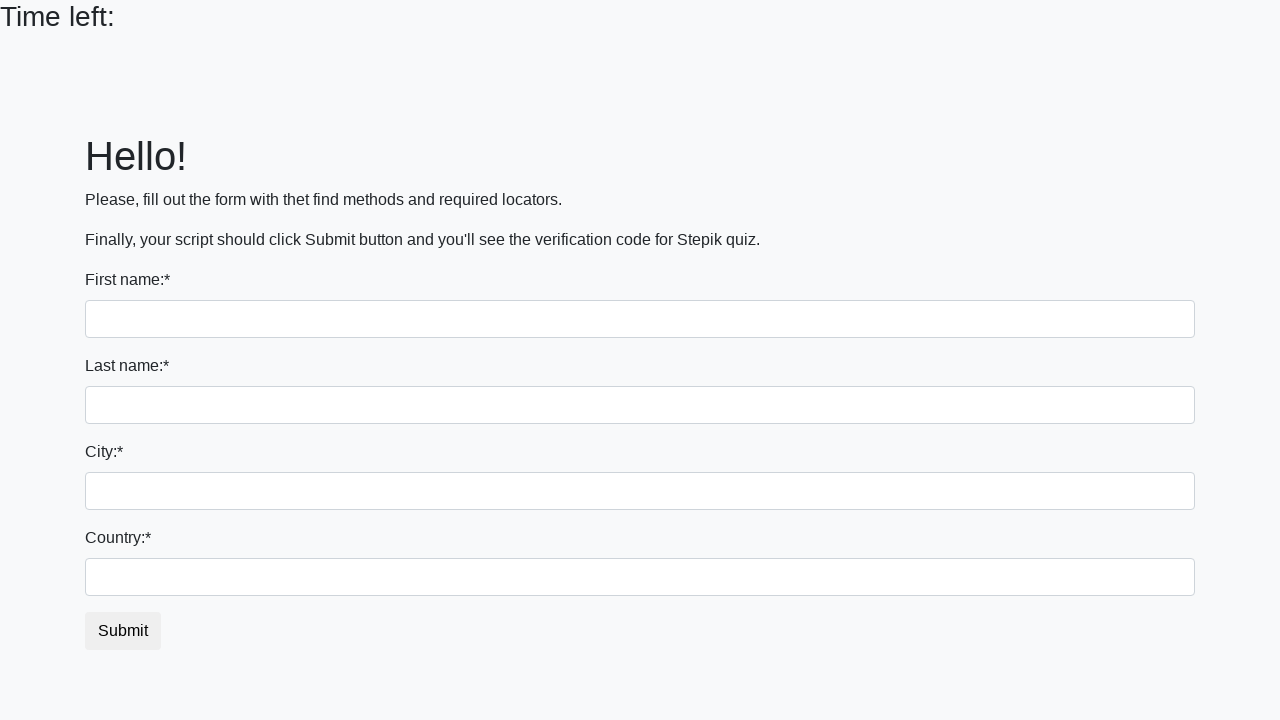

Filled first name field with 'Ivan' on input:first-of-type
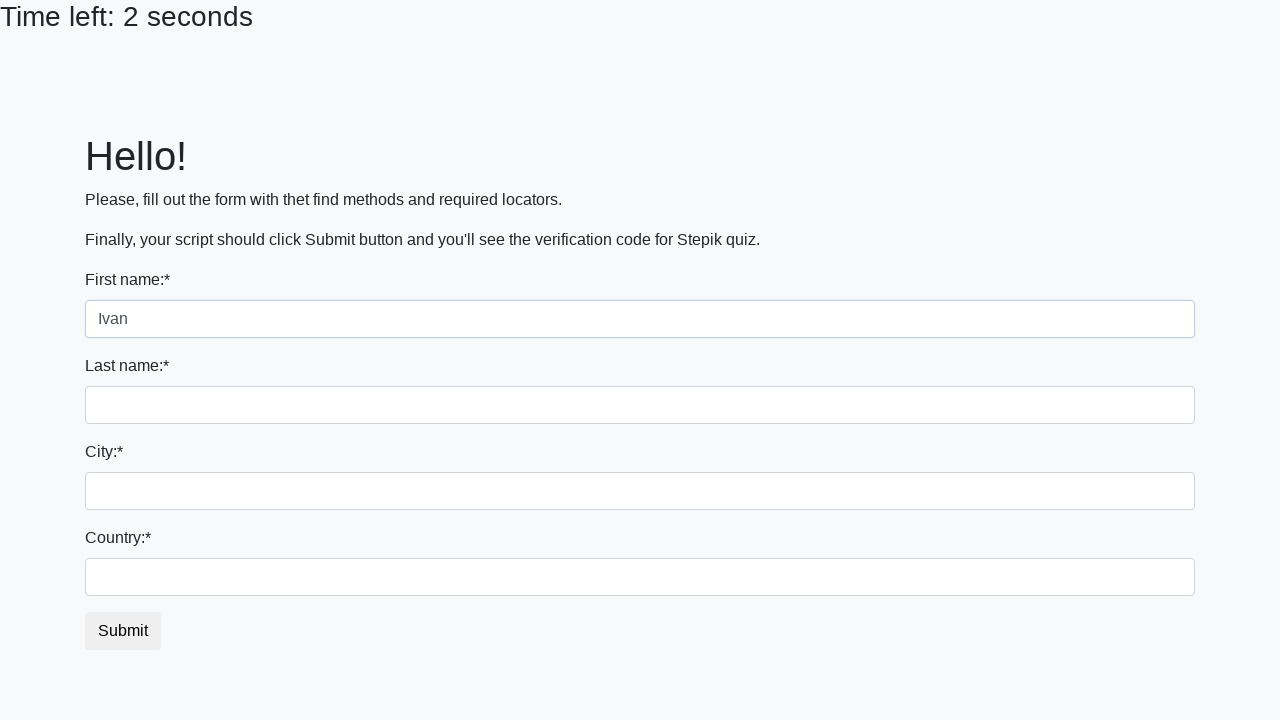

Filled last name field with 'Petrov' on input[name='last_name']
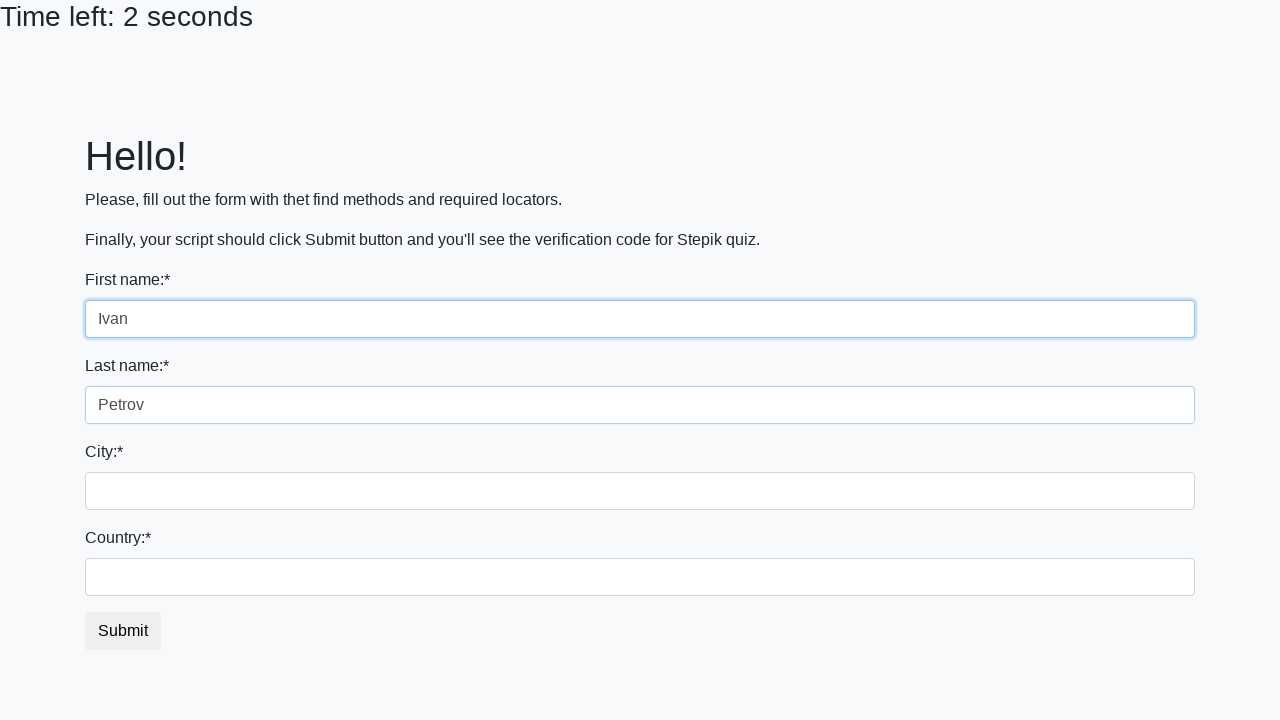

Filled city field with 'Smolensk' on .city
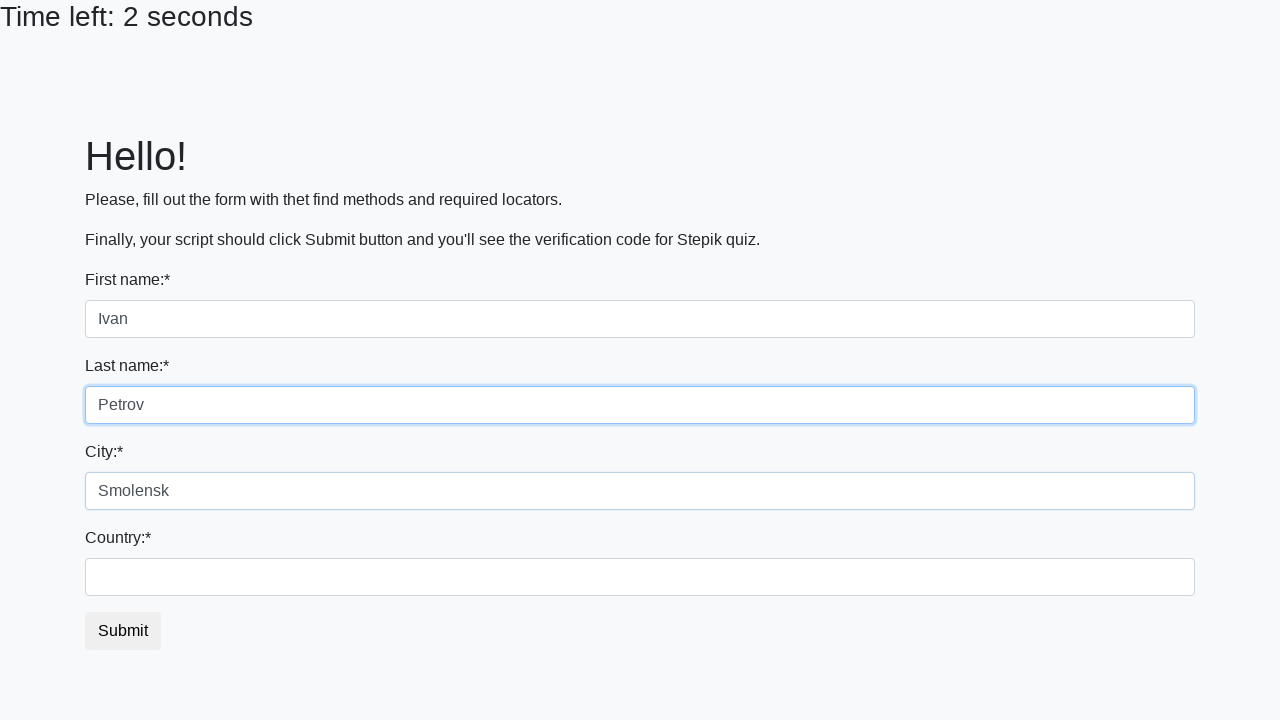

Filled country field with 'Russia' on #country
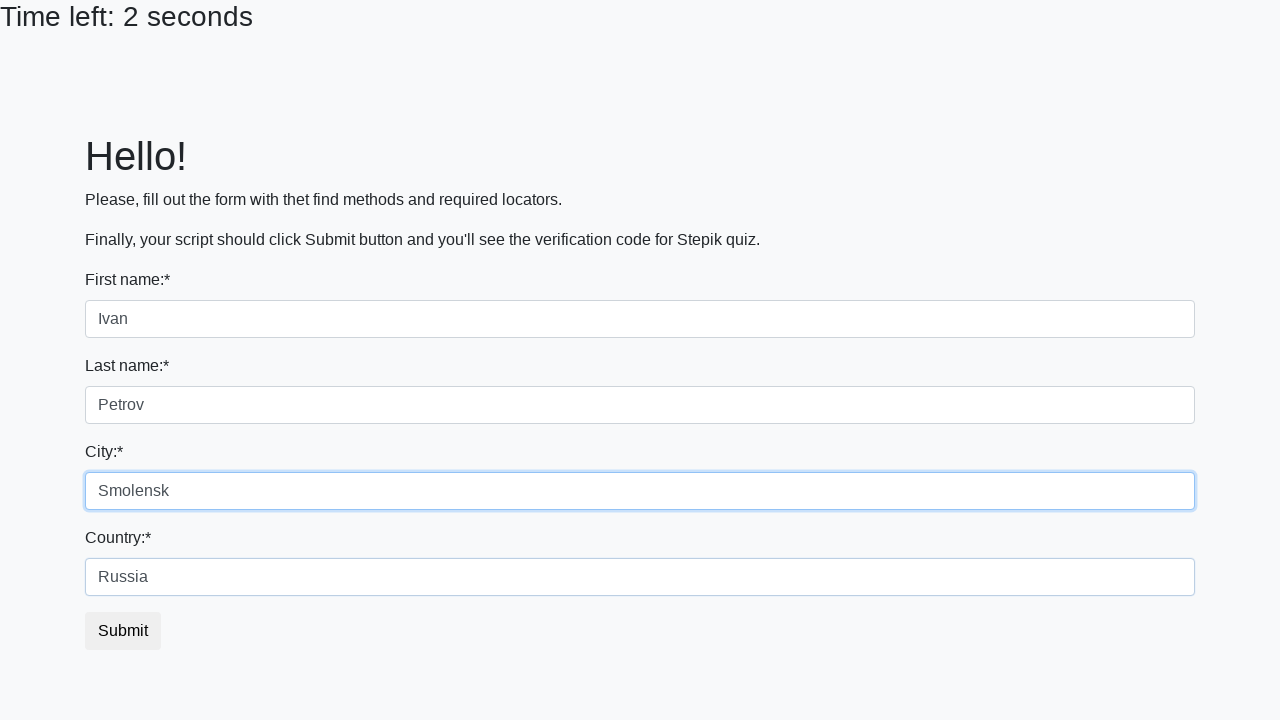

Clicked submit button to submit form at (123, 631) on button.btn
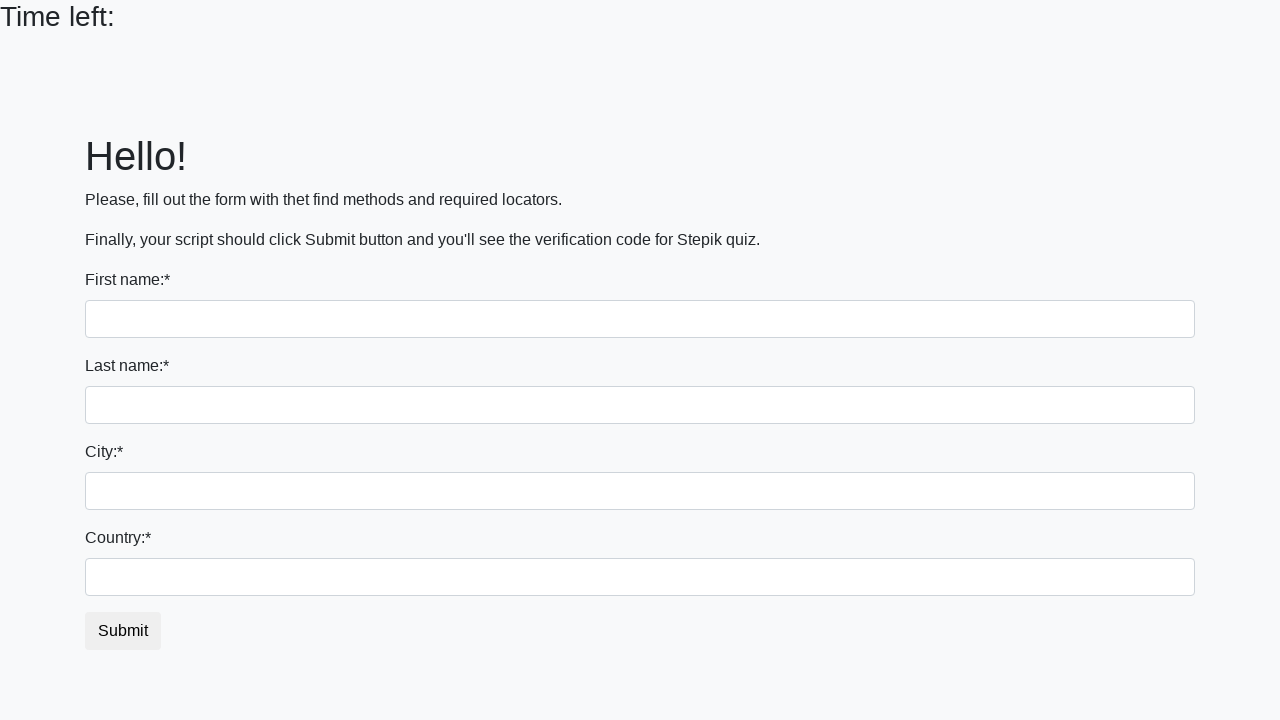

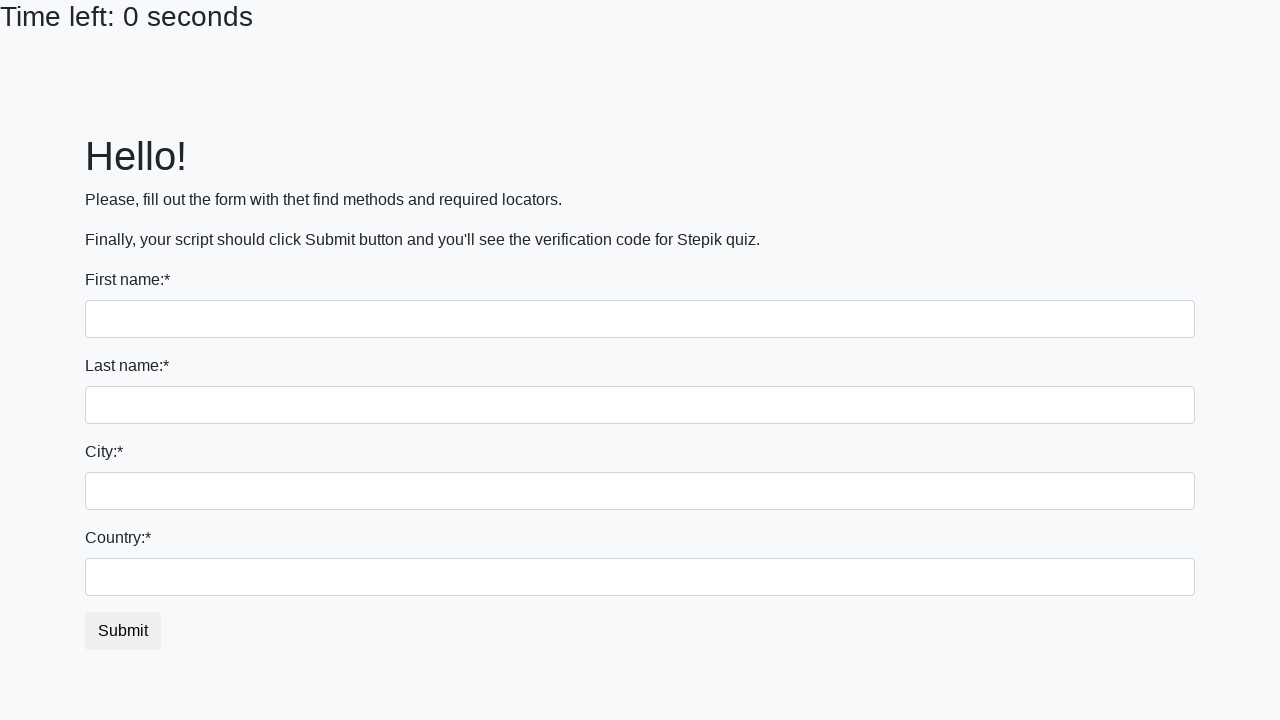